Tests a user registration form by filling in first name, last name, email, phone number, and password fields on a demo automation testing site.

Starting URL: http://demo.automationtesting.in/Register.html

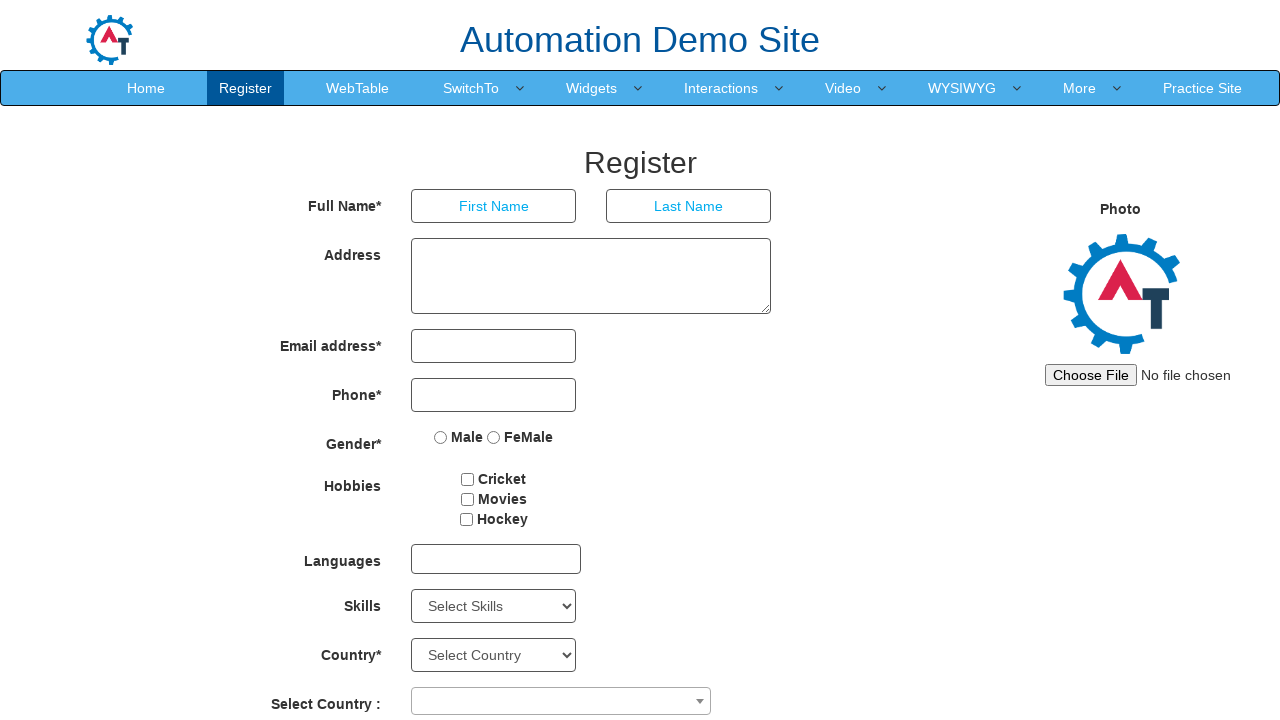

Filled first name field with 'John' on //*[@placeholder='First Name']
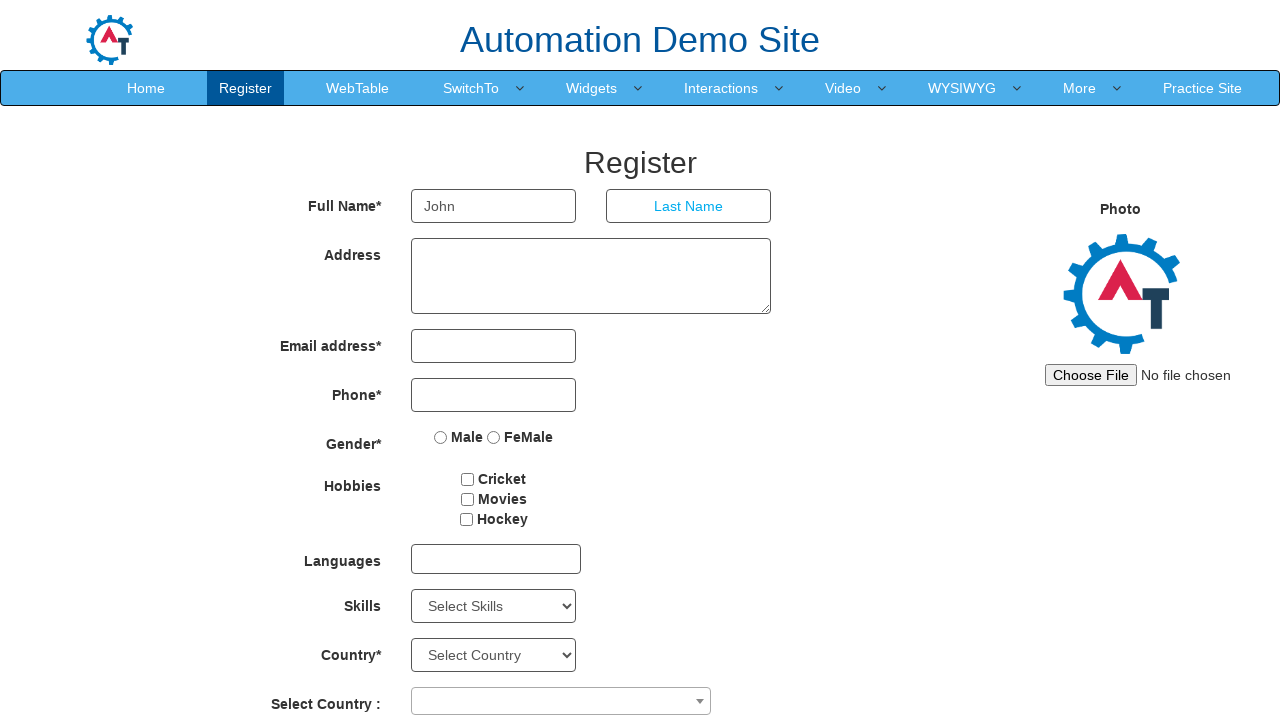

Filled last name field with 'Smith' on //*[@placeholder='Last Name']
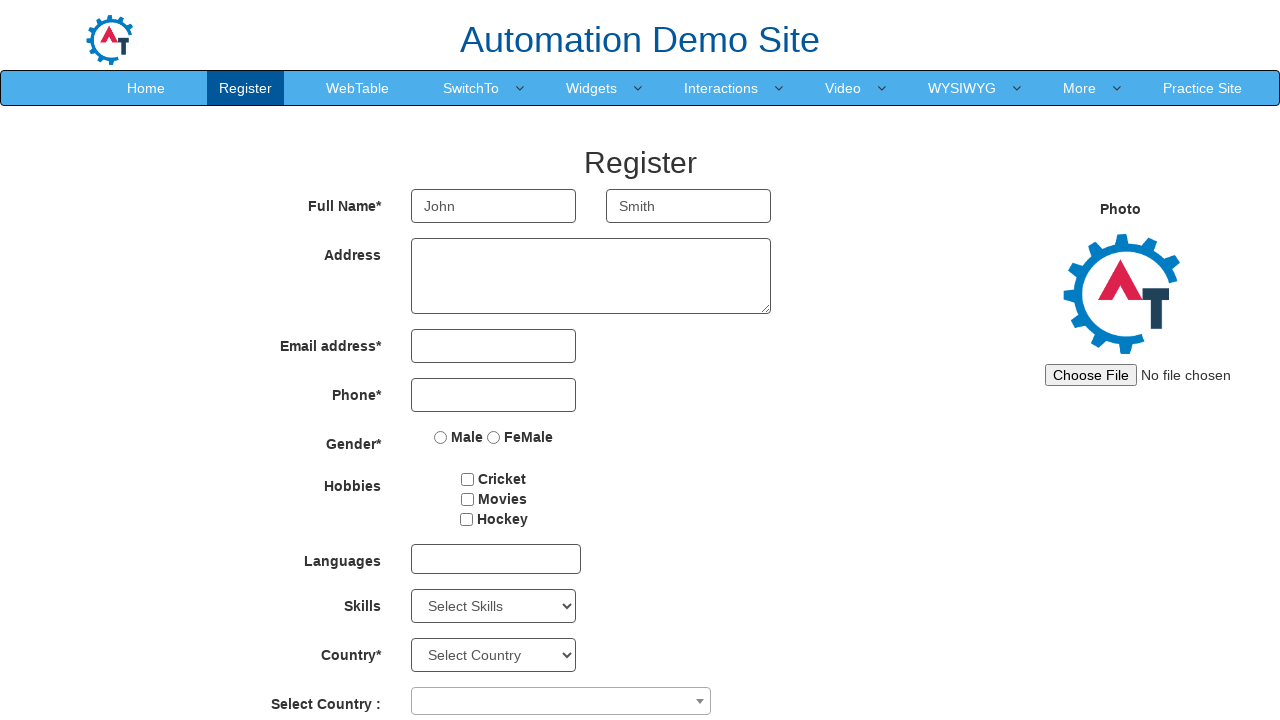

Filled email field with 'johnsmith2024@gmail.com' on //*[@ng-model='EmailAdress']
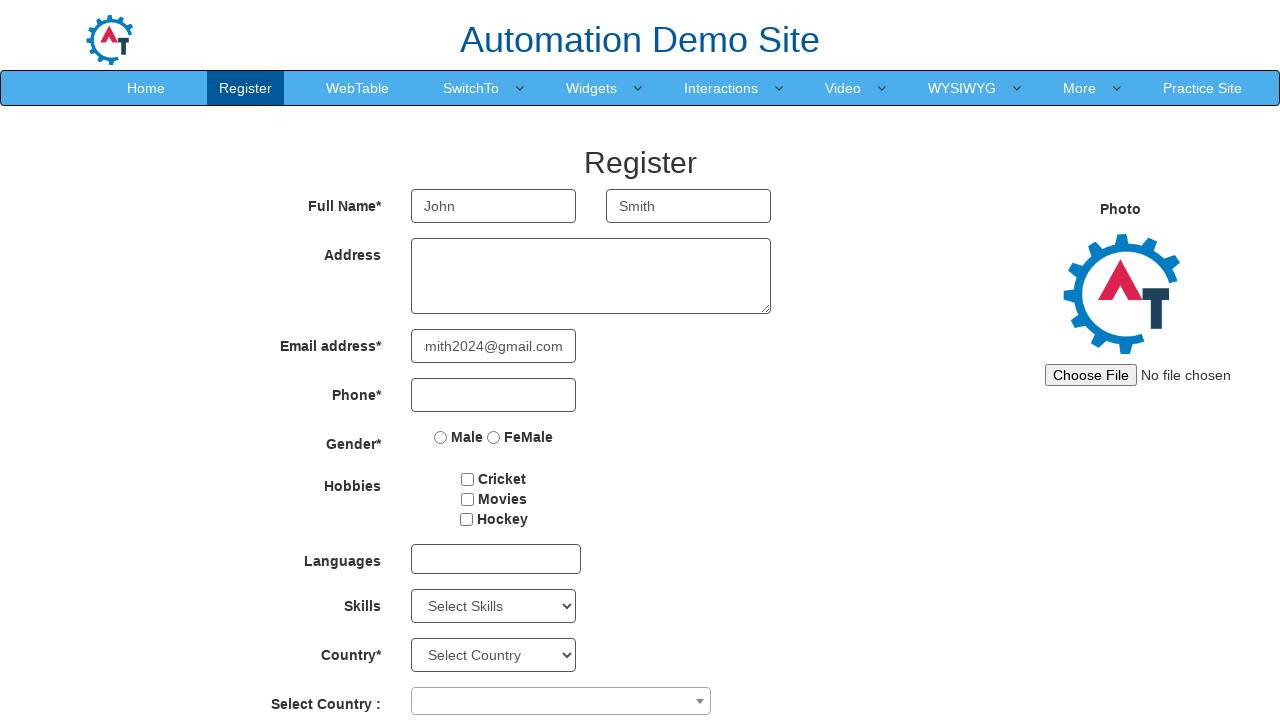

Filled phone number field with '5551234567' on //*[@ng-model='Phone']
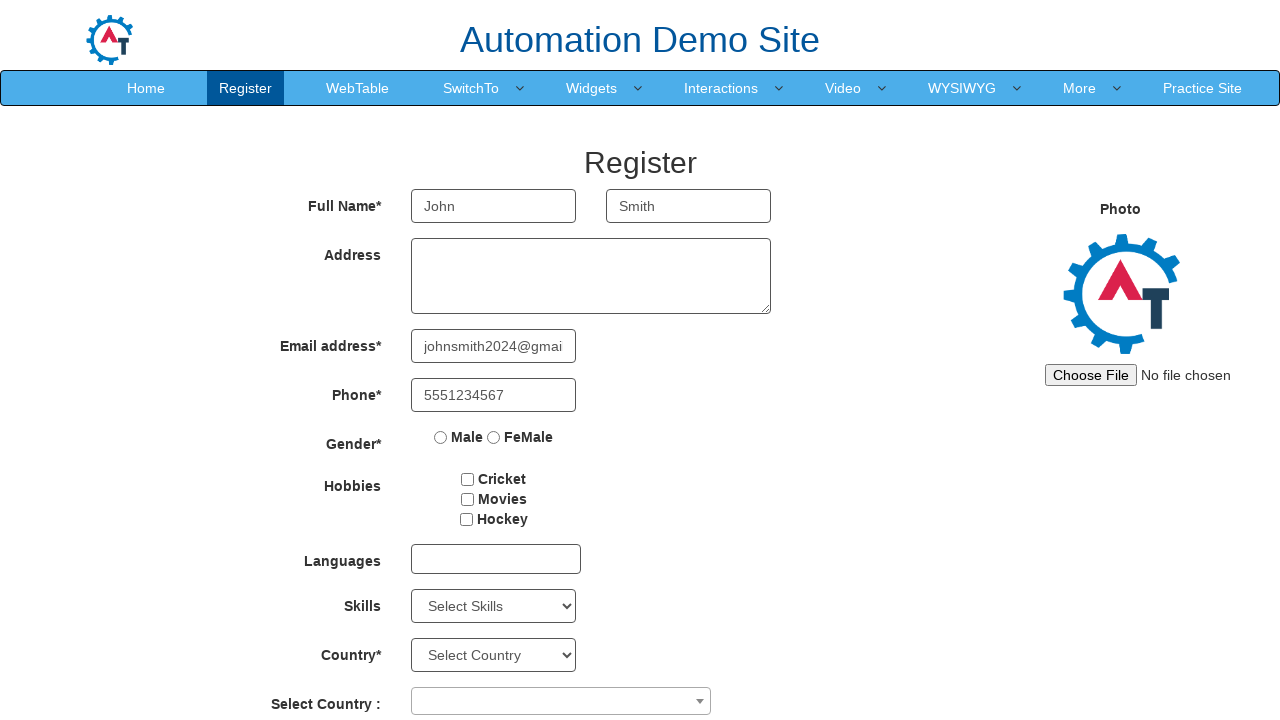

Filled password field with 'SecurePass123' on #firstpassword
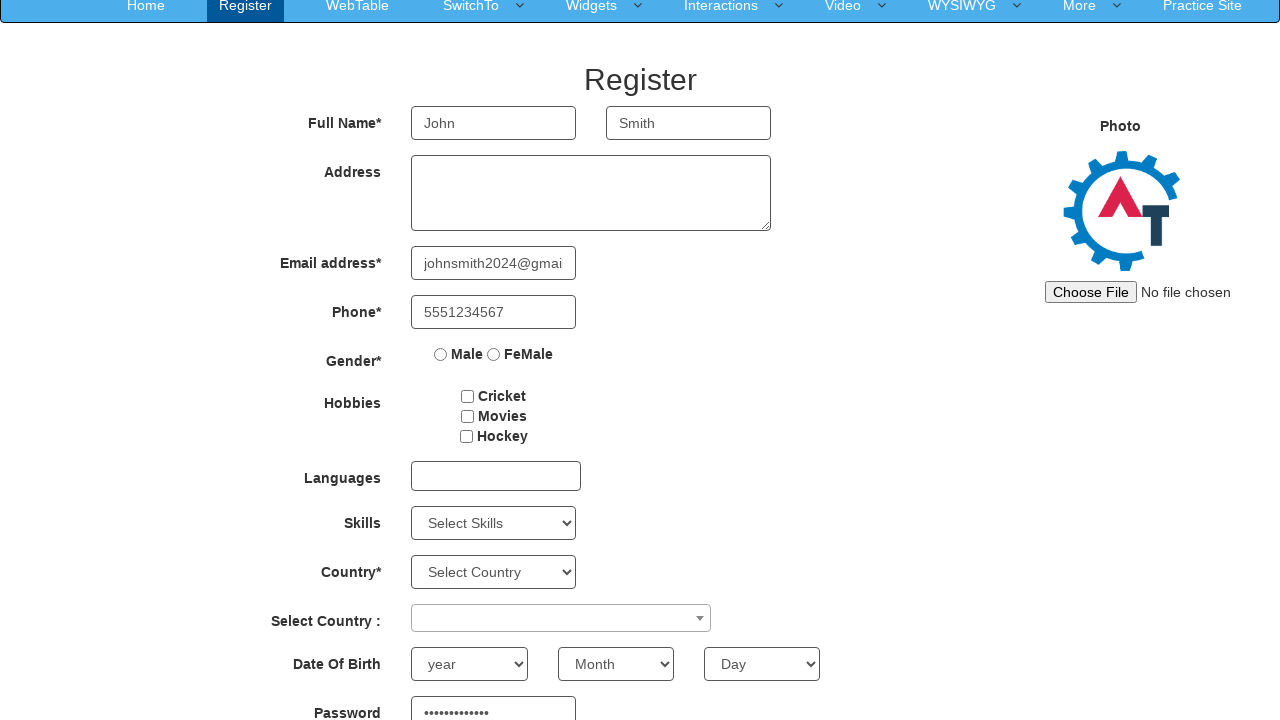

Filled confirm password field with 'SecurePass123' on #secondpassword
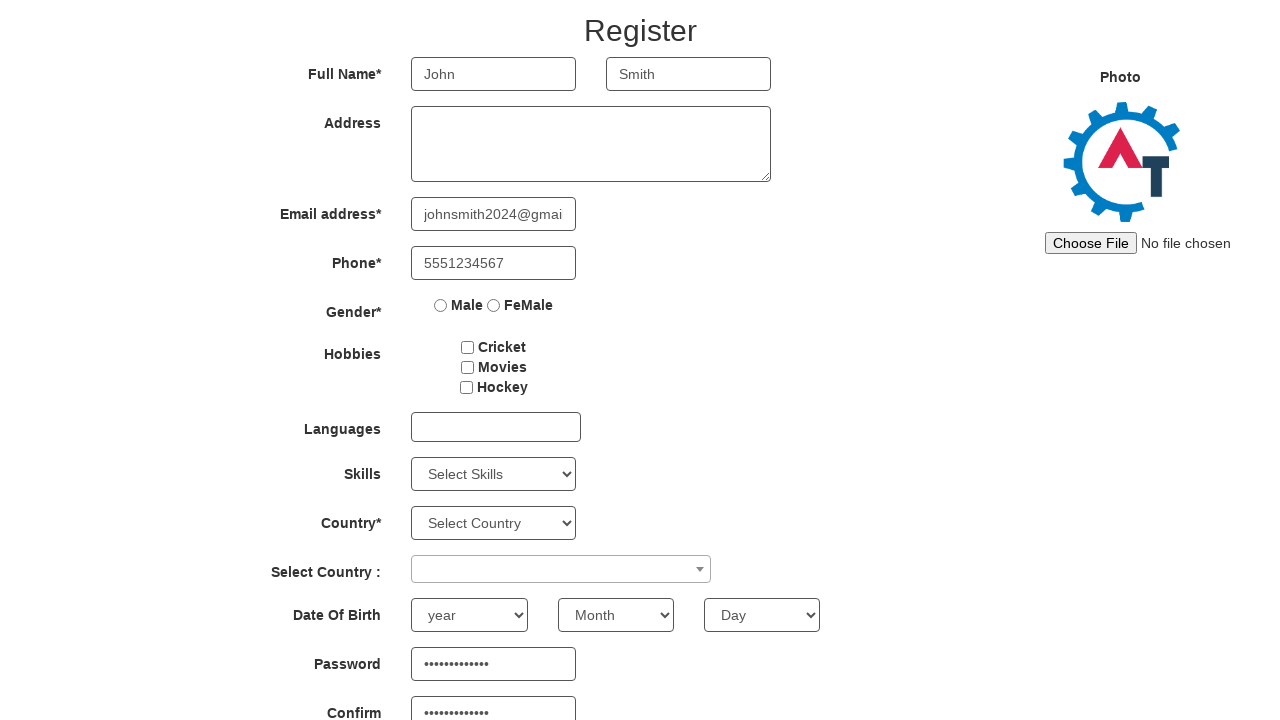

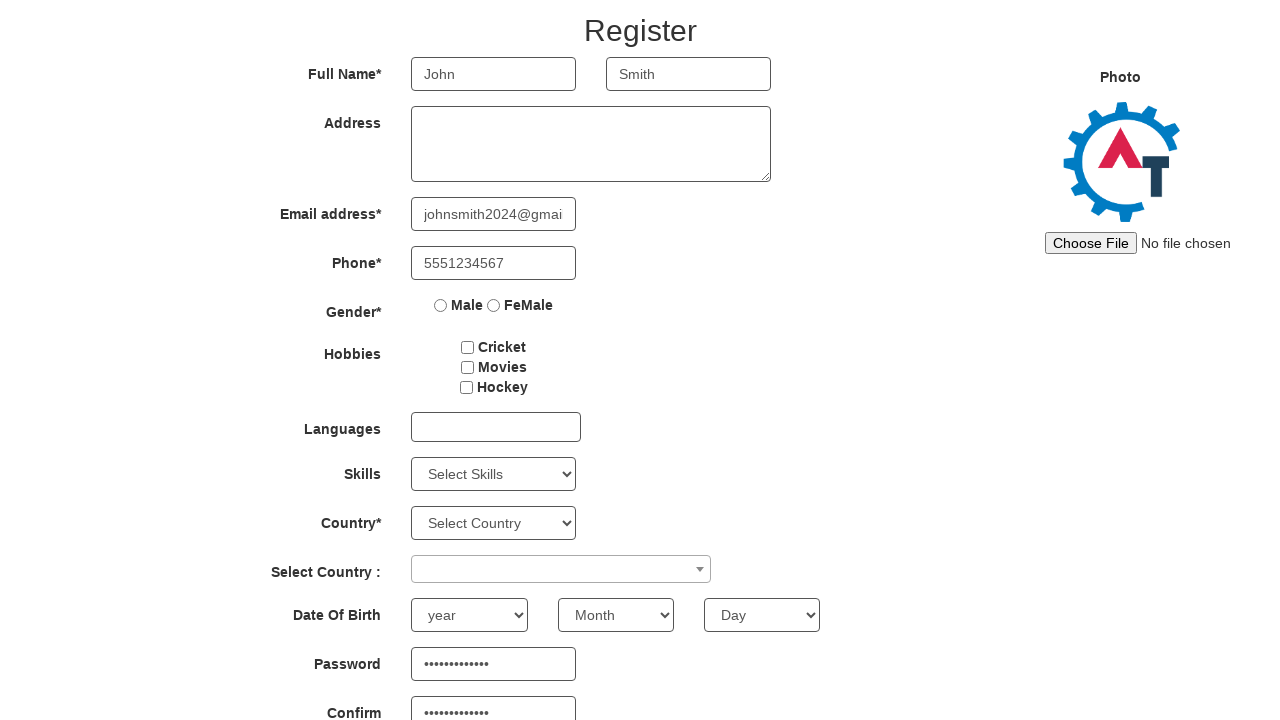